Tests handling of JavaScript confirm dialogs by clicking a button that triggers a confirm and dismissing it

Starting URL: https://the-internet.herokuapp.com/javascript_alerts

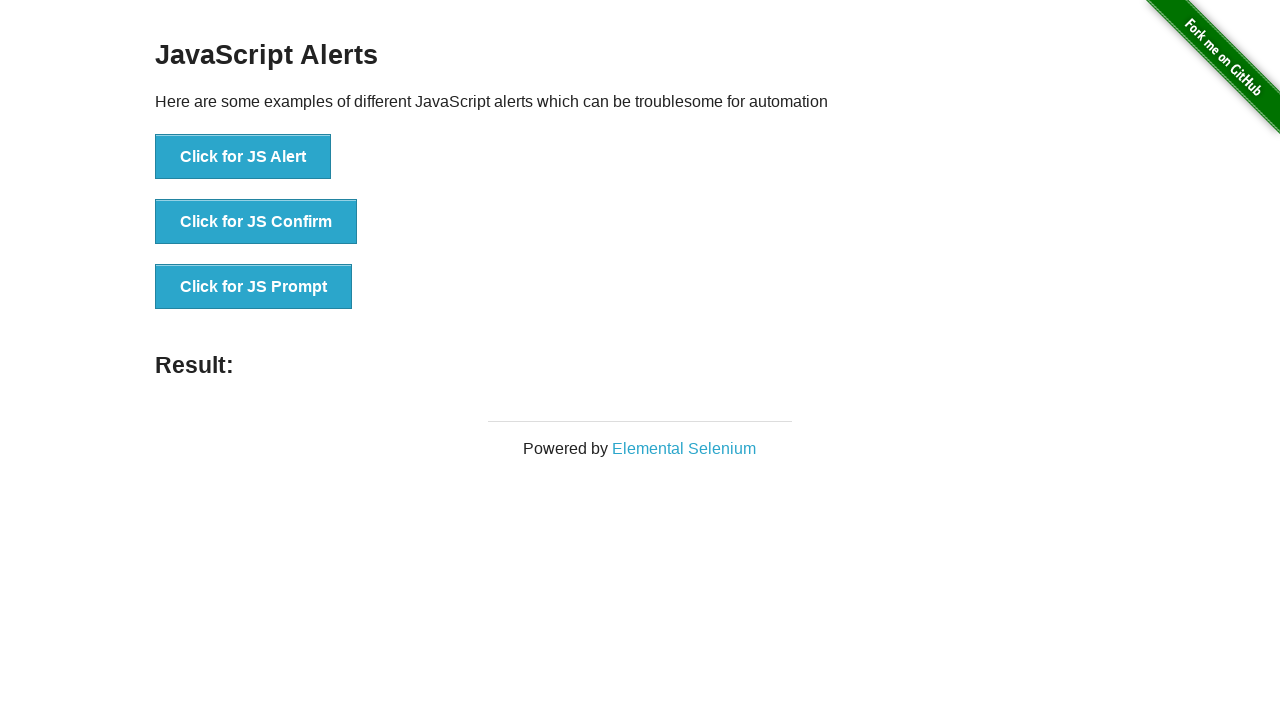

Set up dialog handler to dismiss confirm dialogs
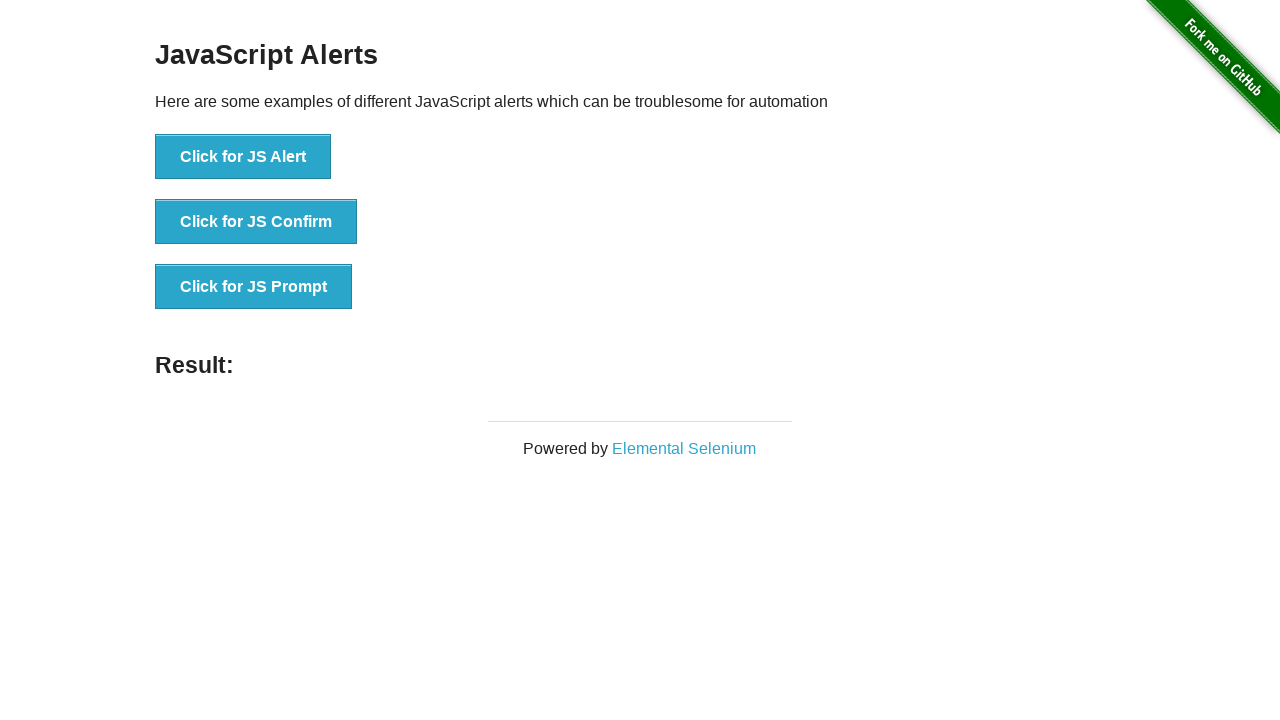

Clicked button to trigger JS Confirm dialog at (256, 222) on xpath=//button[normalize-space()='Click for JS Confirm']
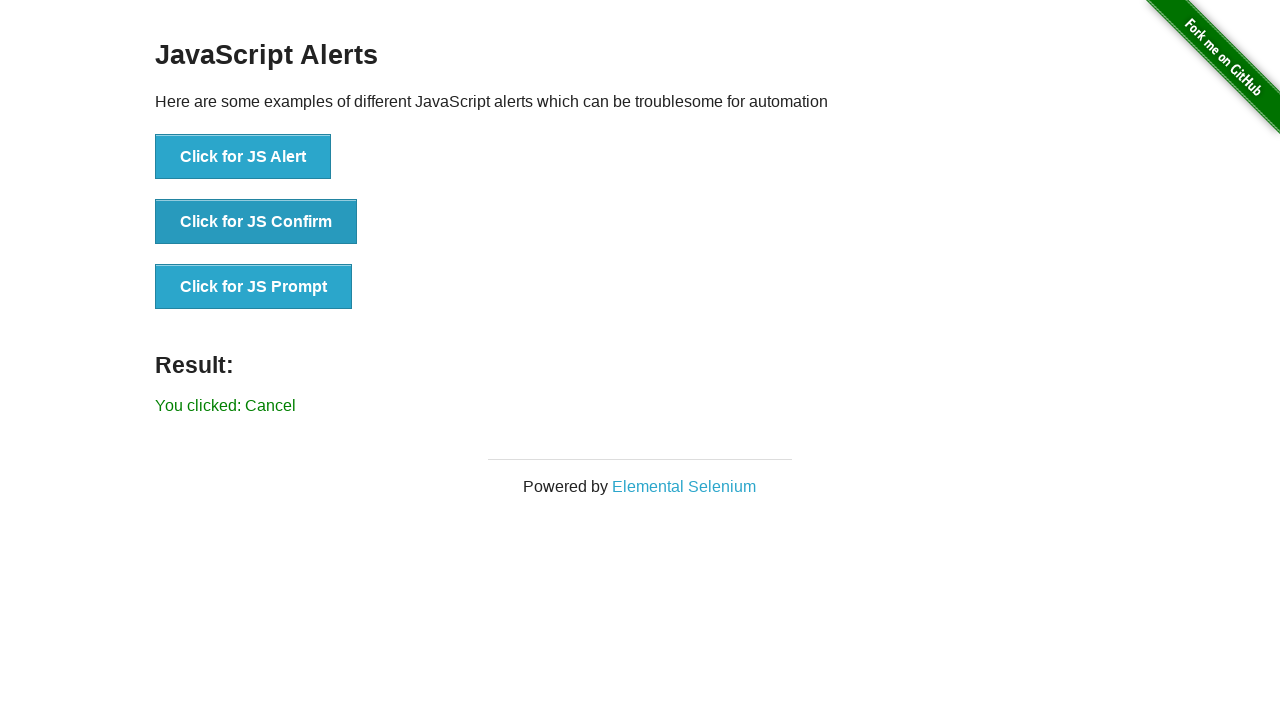

Waited for dialog handling to complete
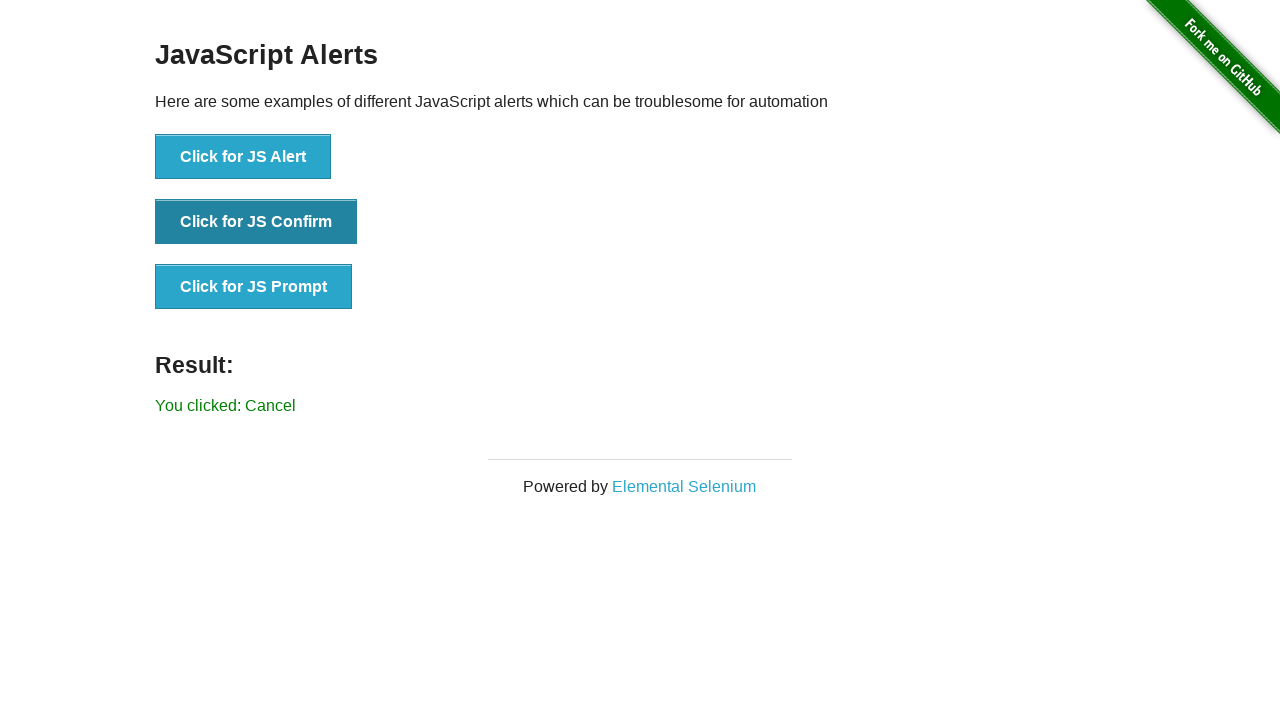

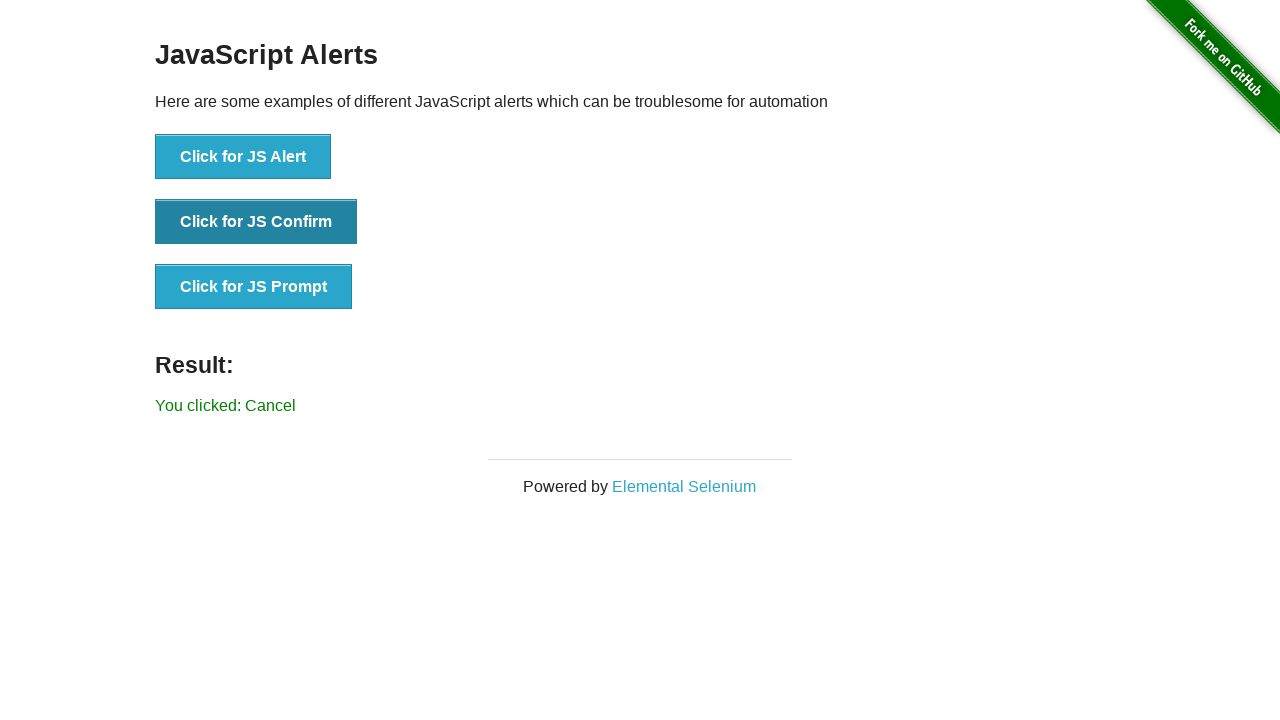